Tests scrolling functionality on a practice automation page by scrolling the main window and then scrolling within a table element with a fixed header.

Starting URL: https://rahulshettyacademy.com/AutomationPractice/

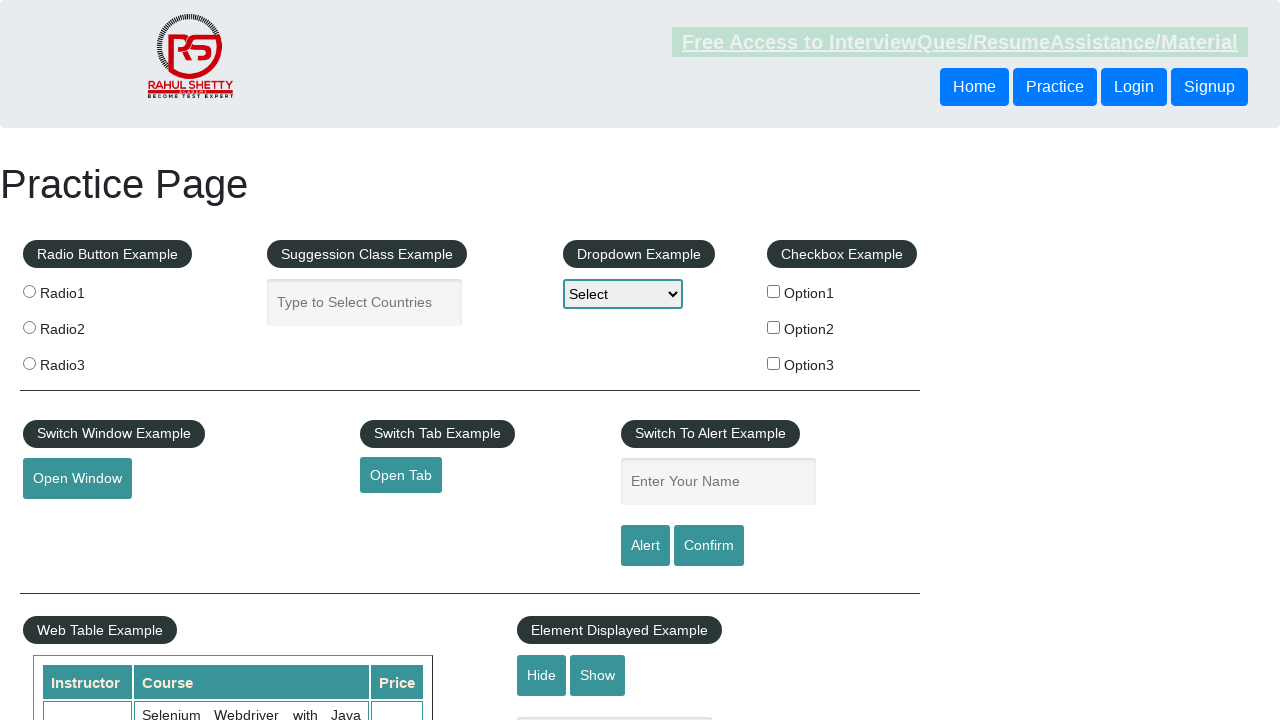

Scrolled main window down by 500 pixels
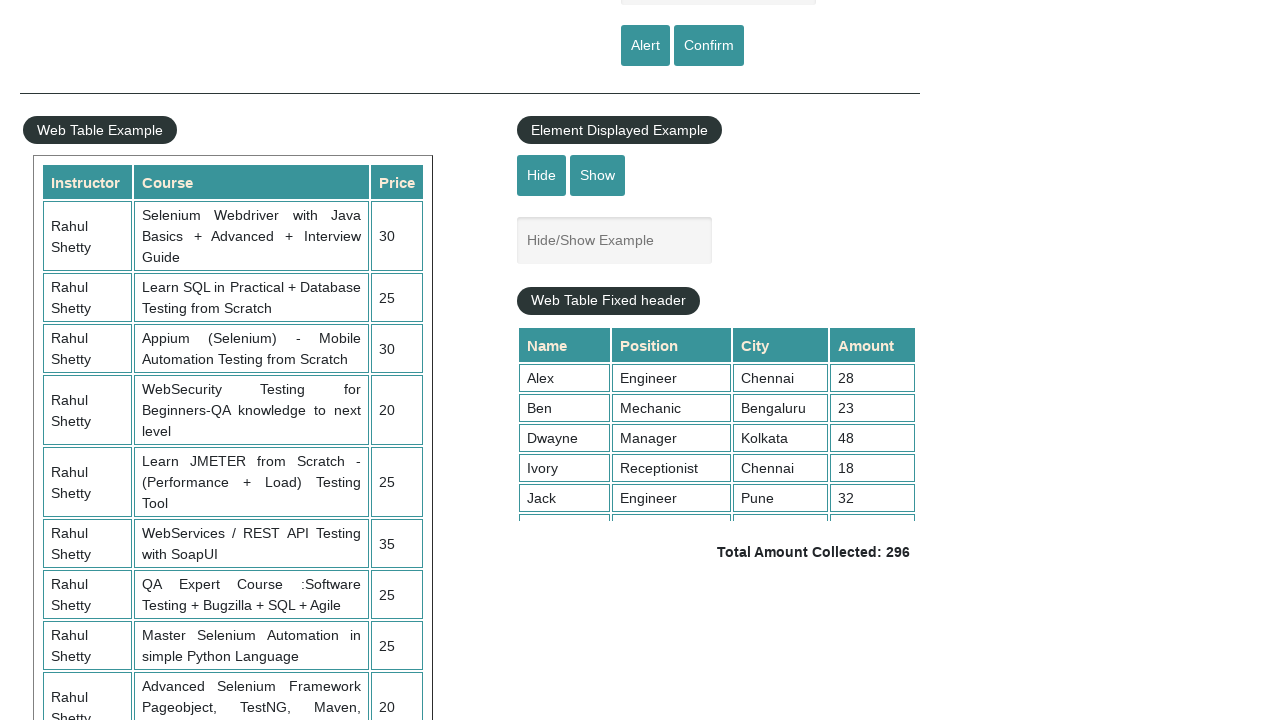

Waited for main window scroll to complete
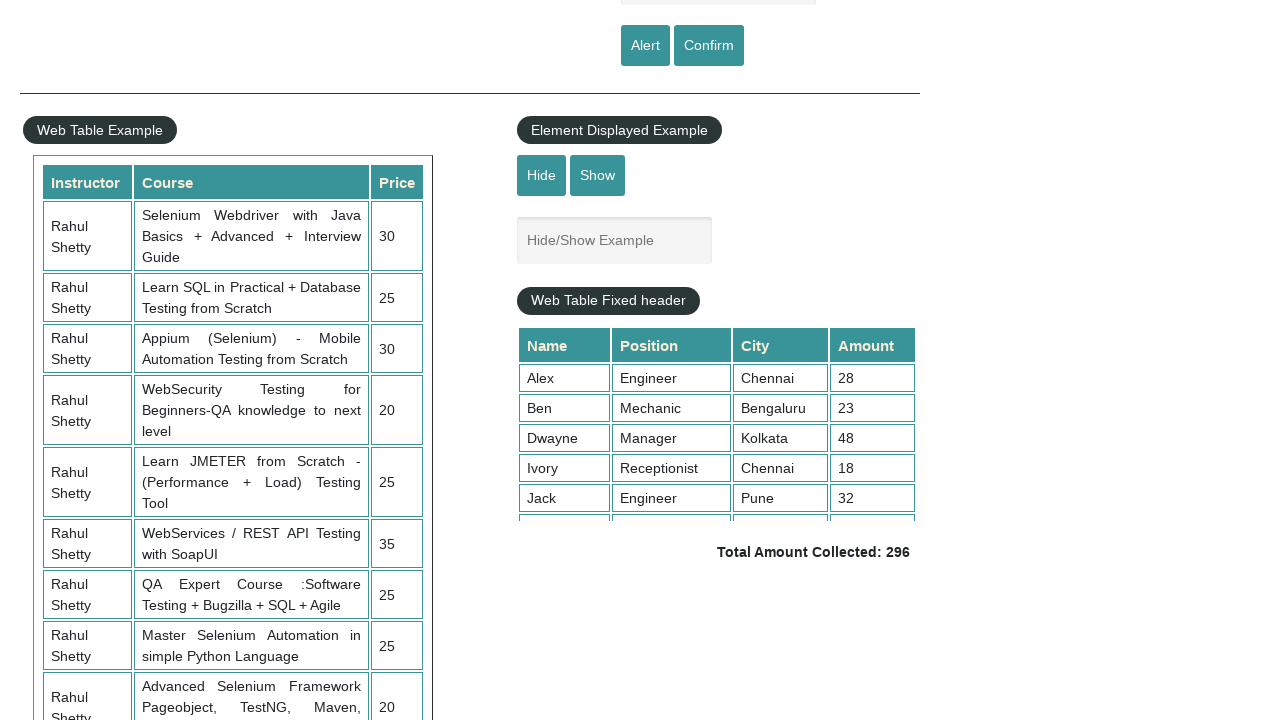

Scrolled table with fixed header down by 500 pixels
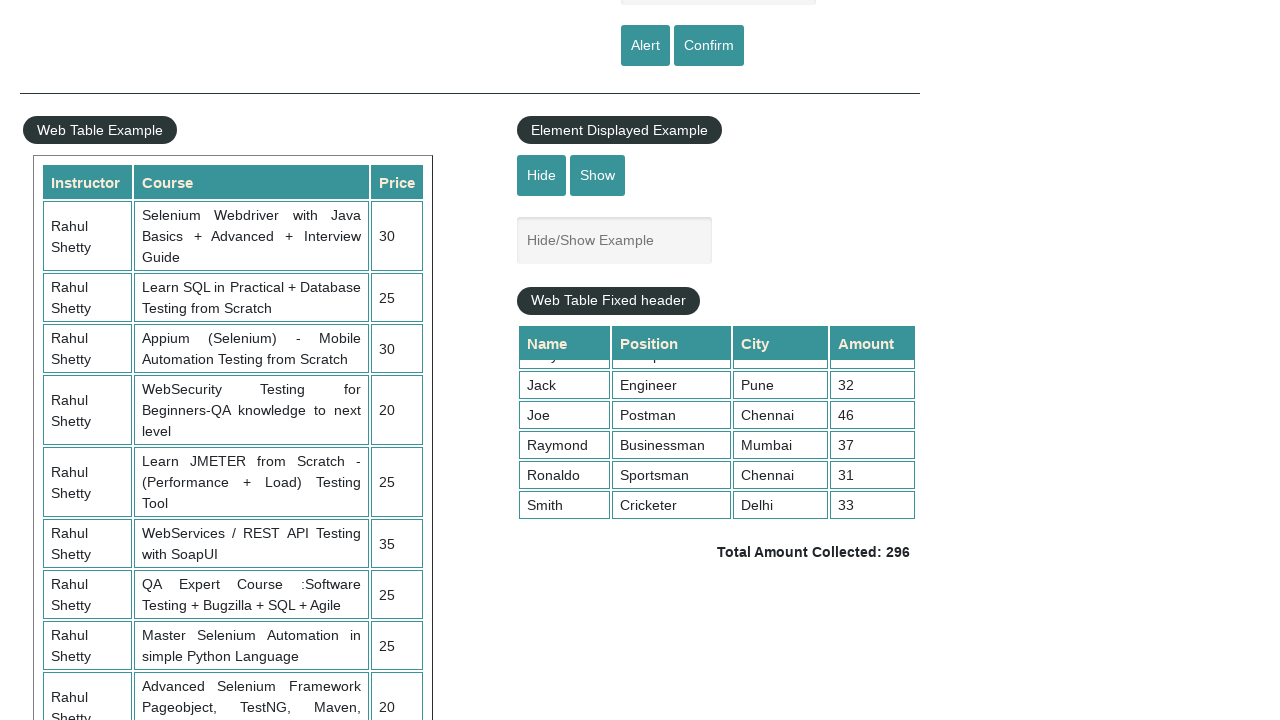

Waited for table scroll to complete
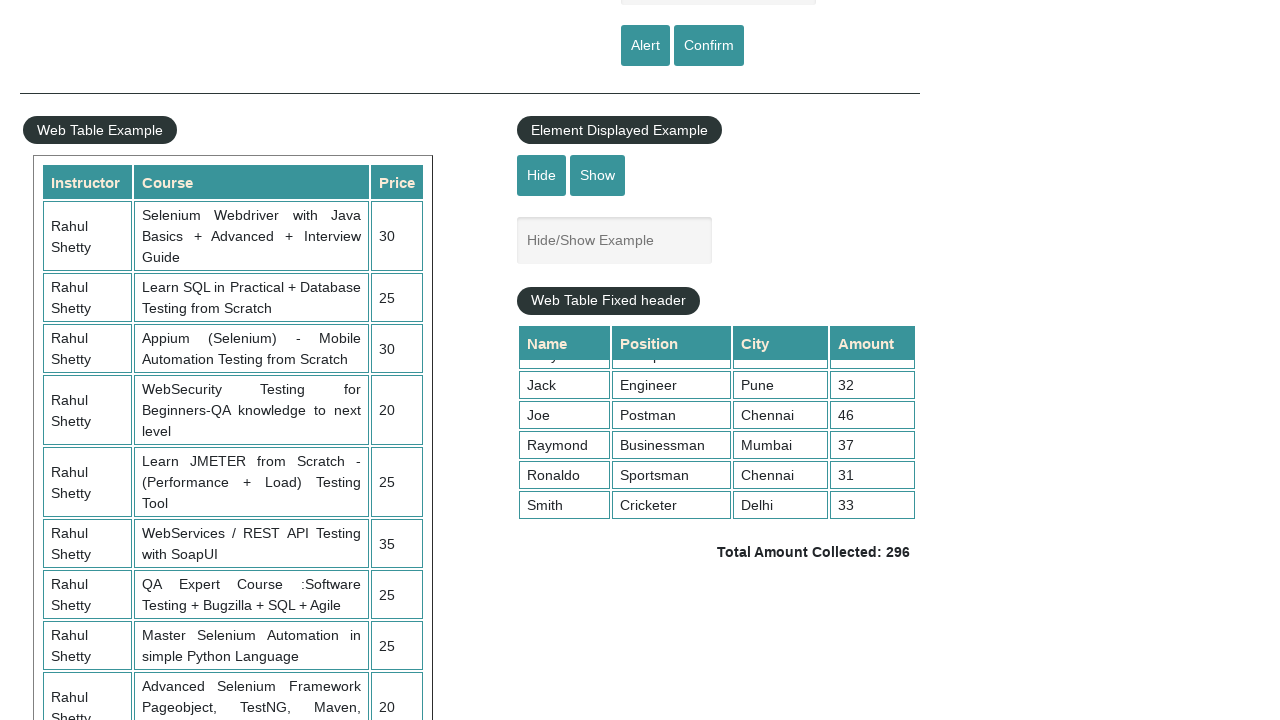

Verified table cells are visible after scrolling
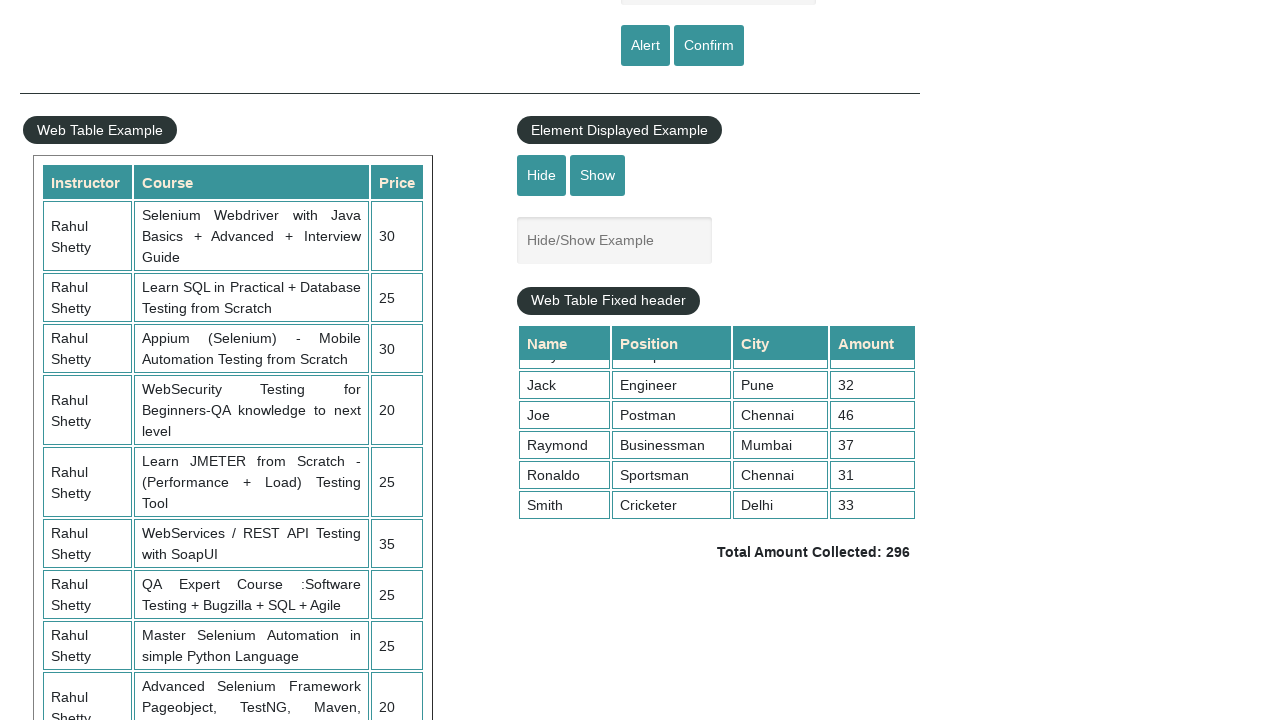

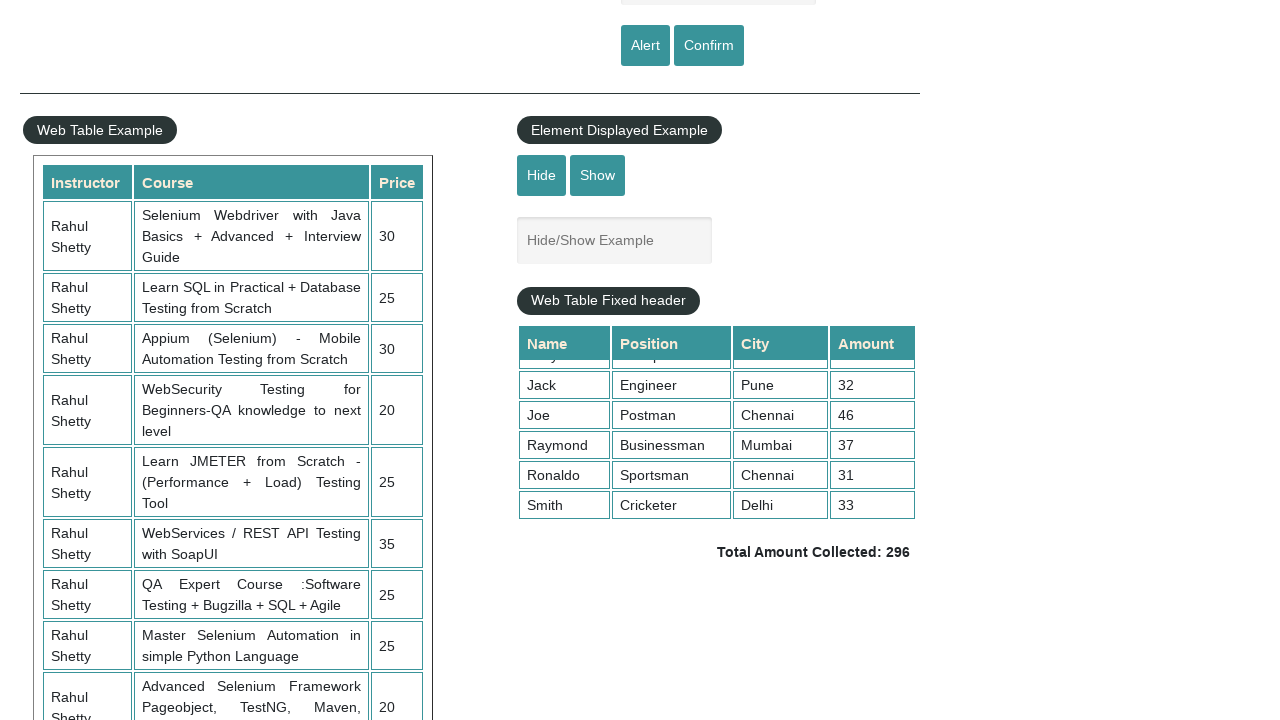